Tests clicking a button that triggers a confirm popup, accepting it, and verifying the confirmation message

Starting URL: https://kristinek.github.io/site/examples/al_and_pu

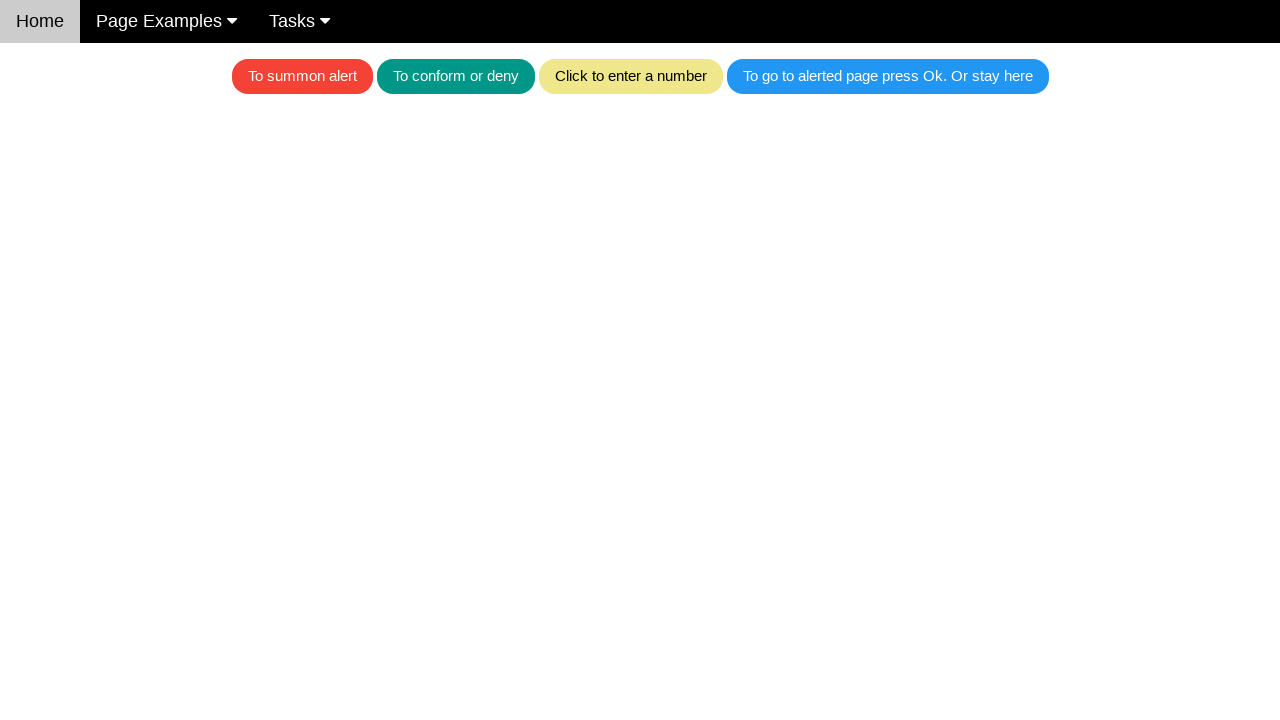

Set up dialog handler to accept confirm dialogs
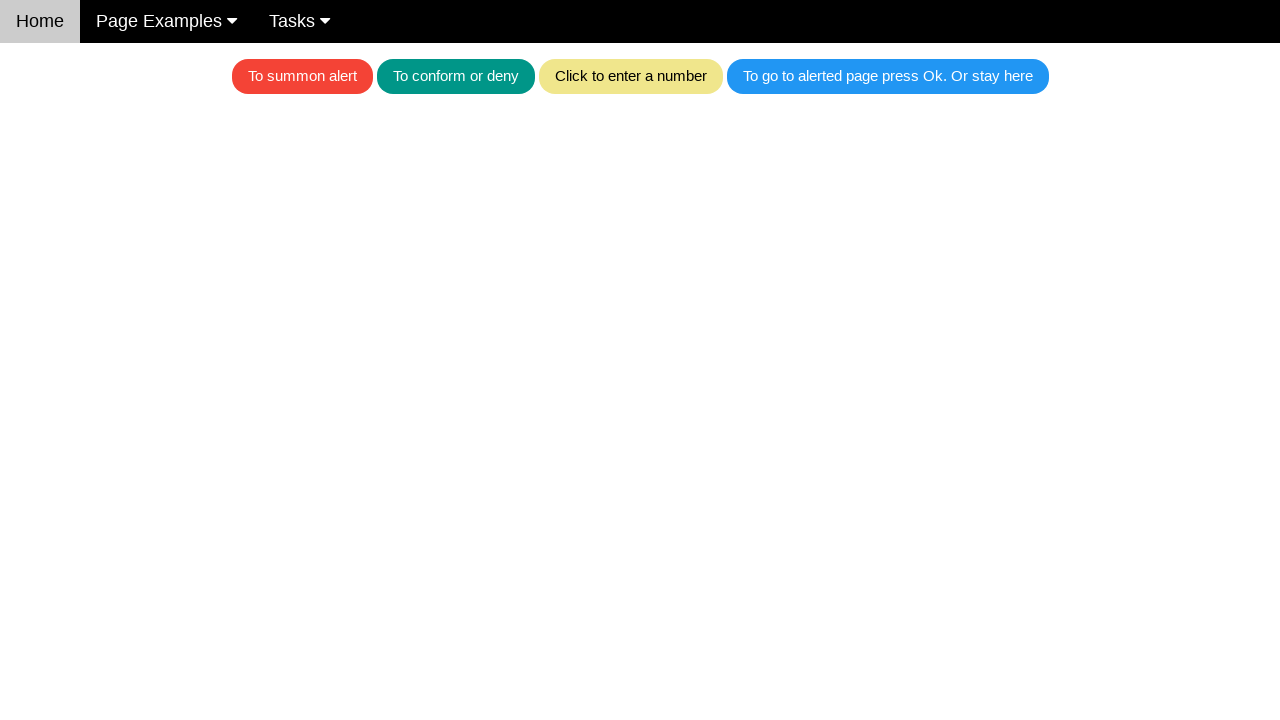

Clicked the teal button to trigger confirm popup at (456, 76) on .w3-teal
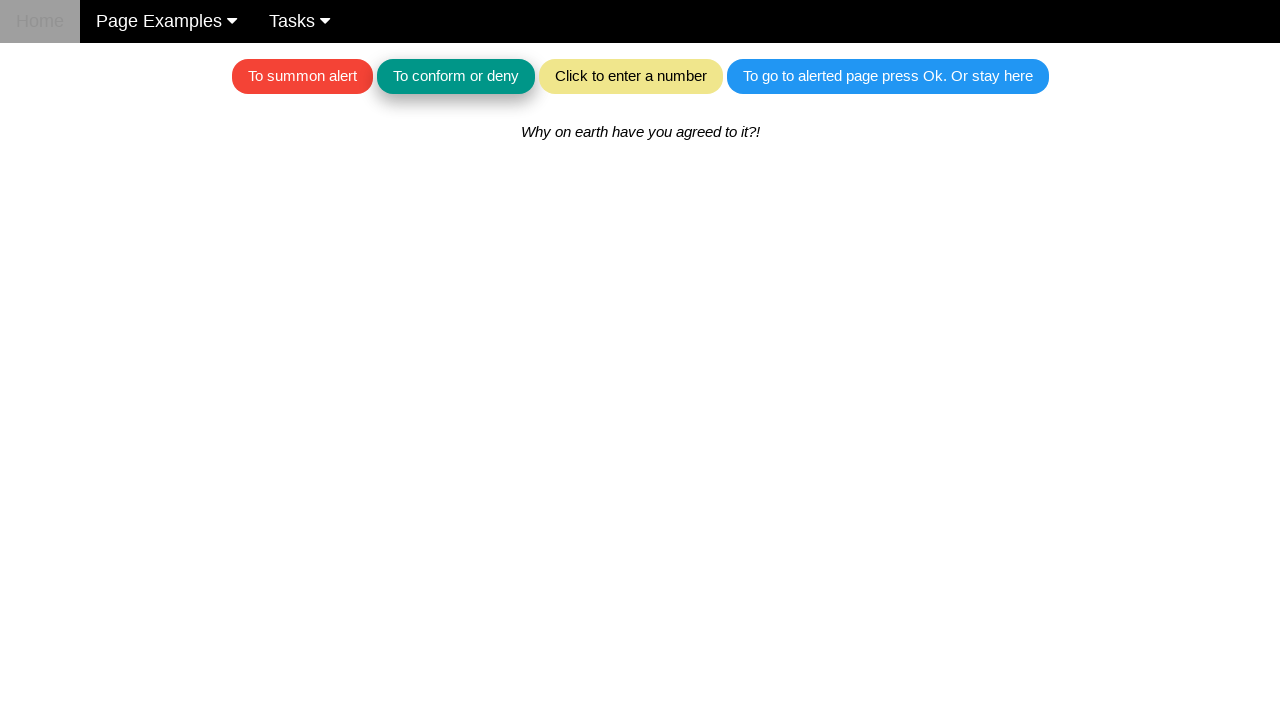

Waited for result text element to appear
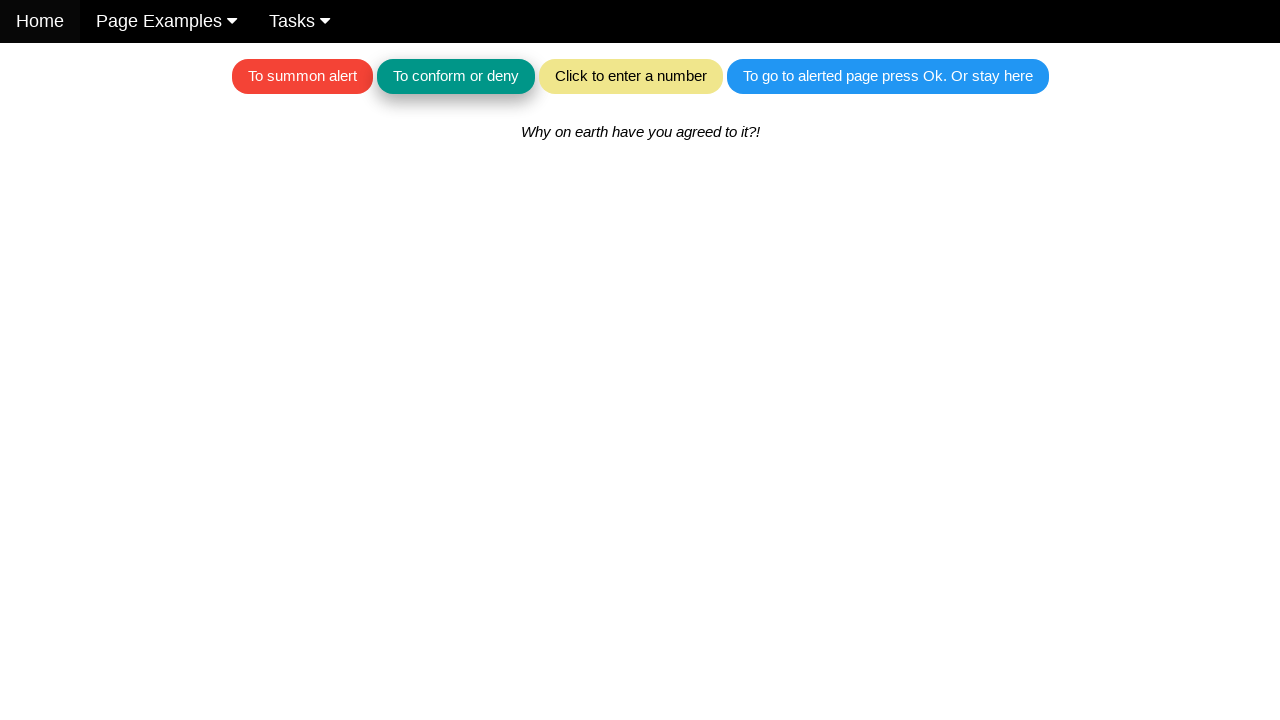

Retrieved result text content
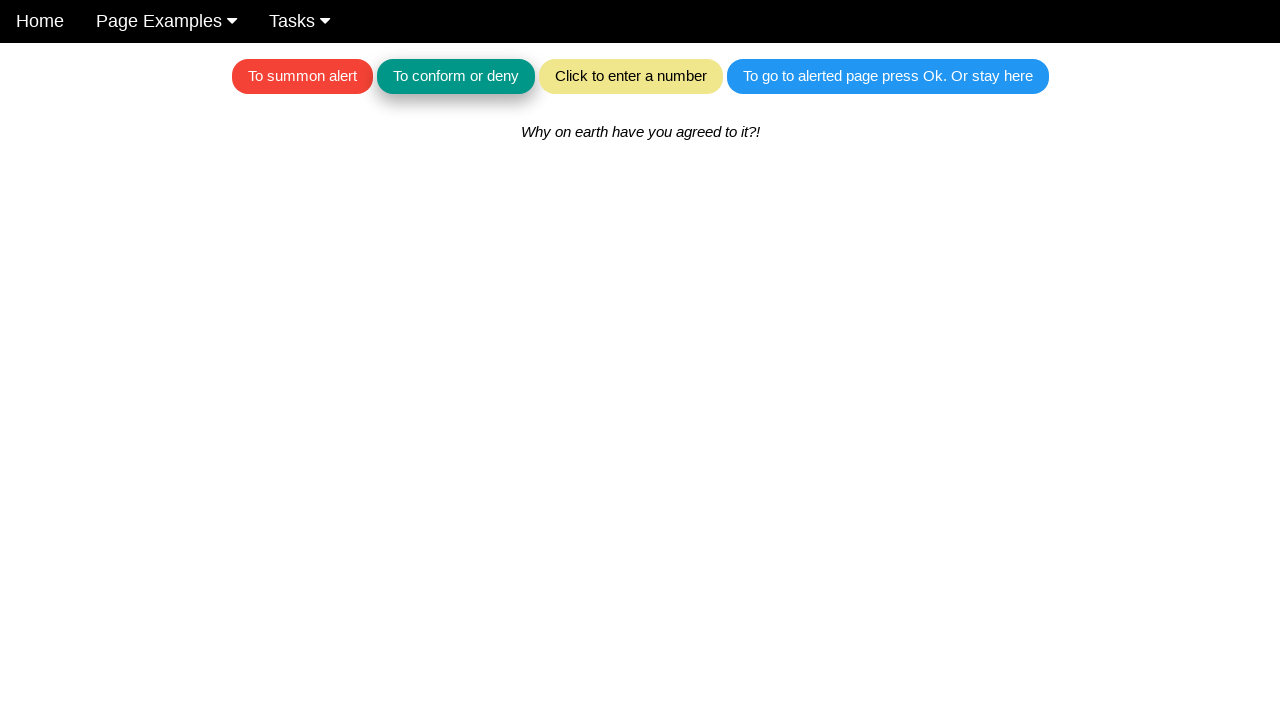

Verified confirmation message matches expected text
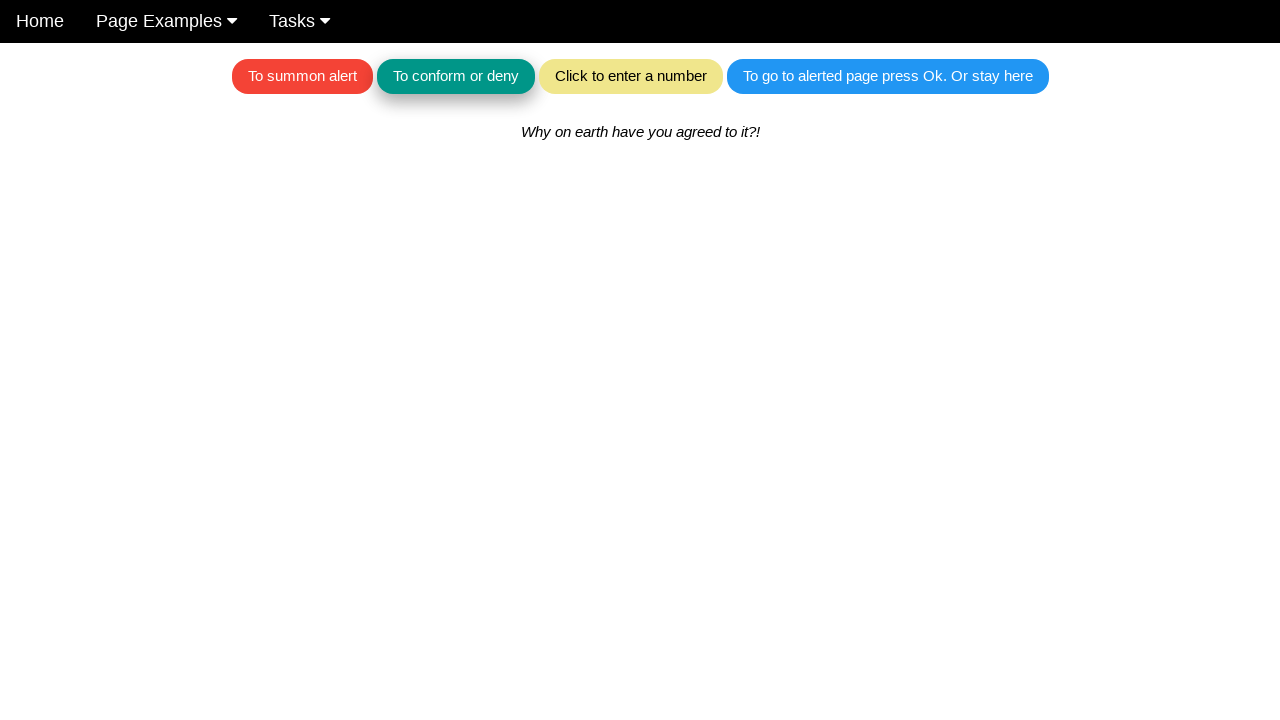

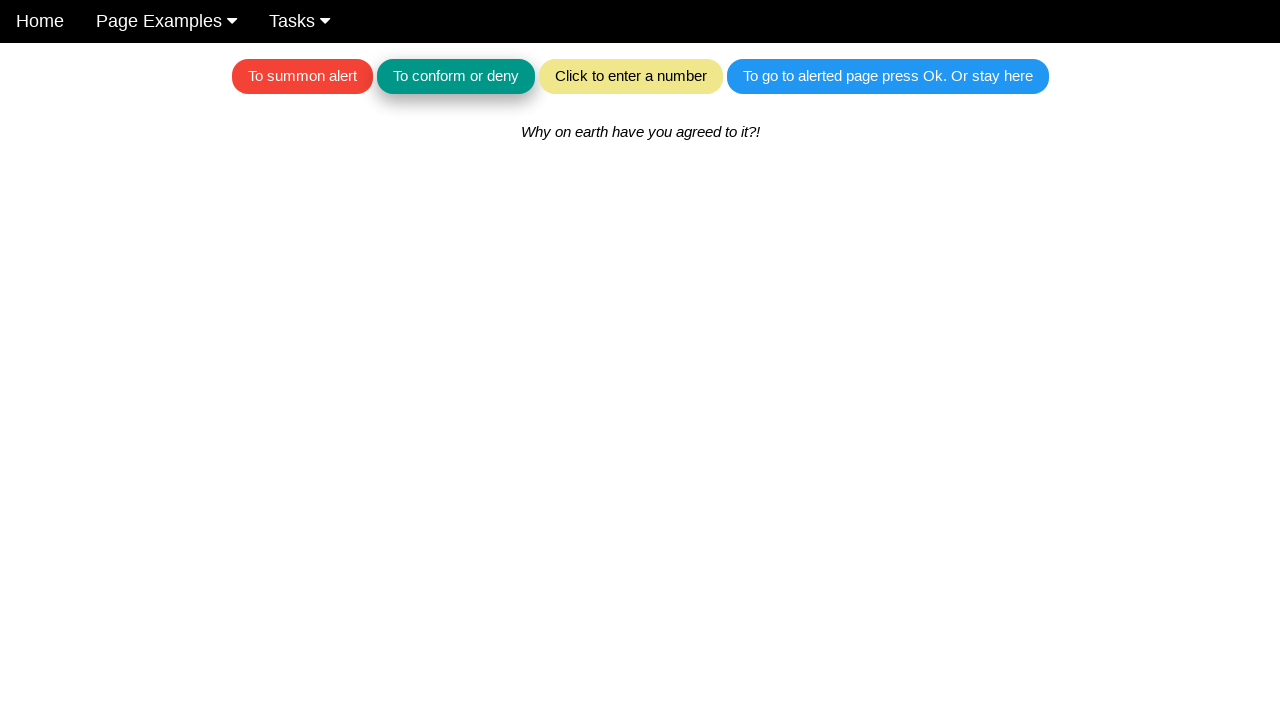